Tests nested frame navigation by clicking on the Nested Frames link, switching to the top frame, then to the middle frame, and verifying the content is accessible.

Starting URL: http://the-internet.herokuapp.com/

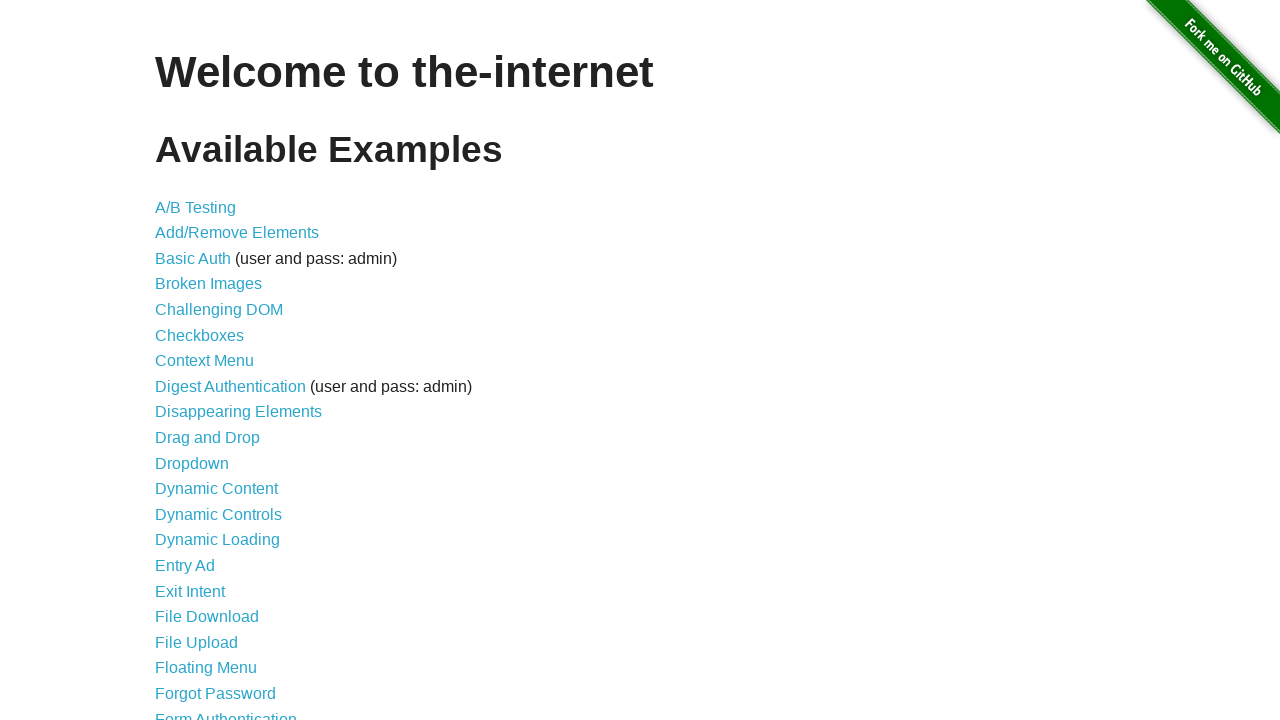

Clicked on the Nested Frames link at (210, 395) on xpath=//li/a[text()='Nested Frames']
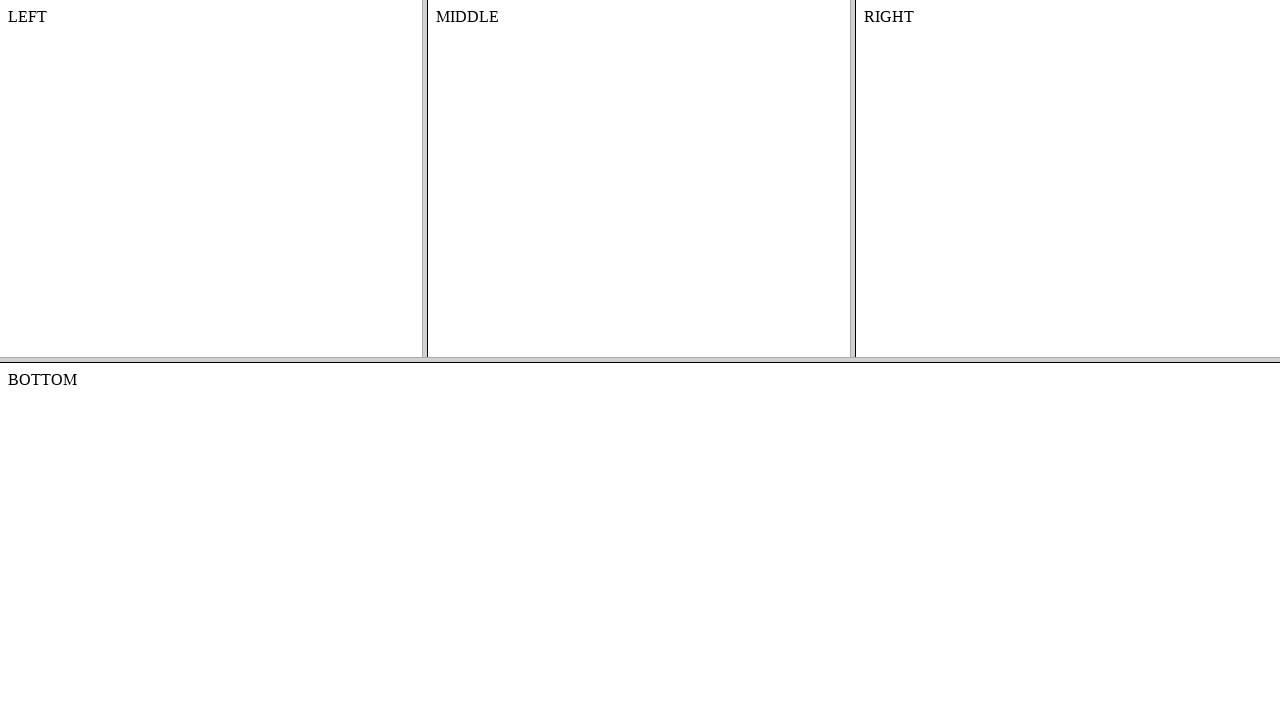

Located and switched to the top frame
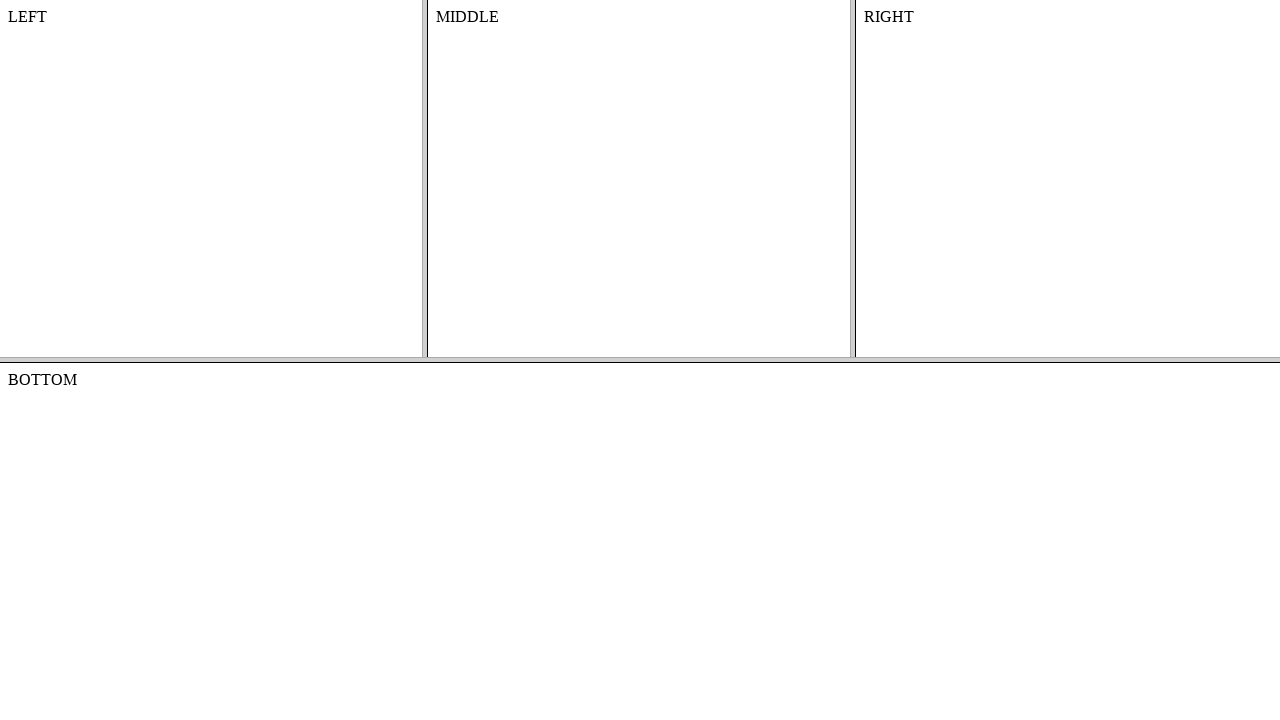

Located and switched to the middle frame within the top frame
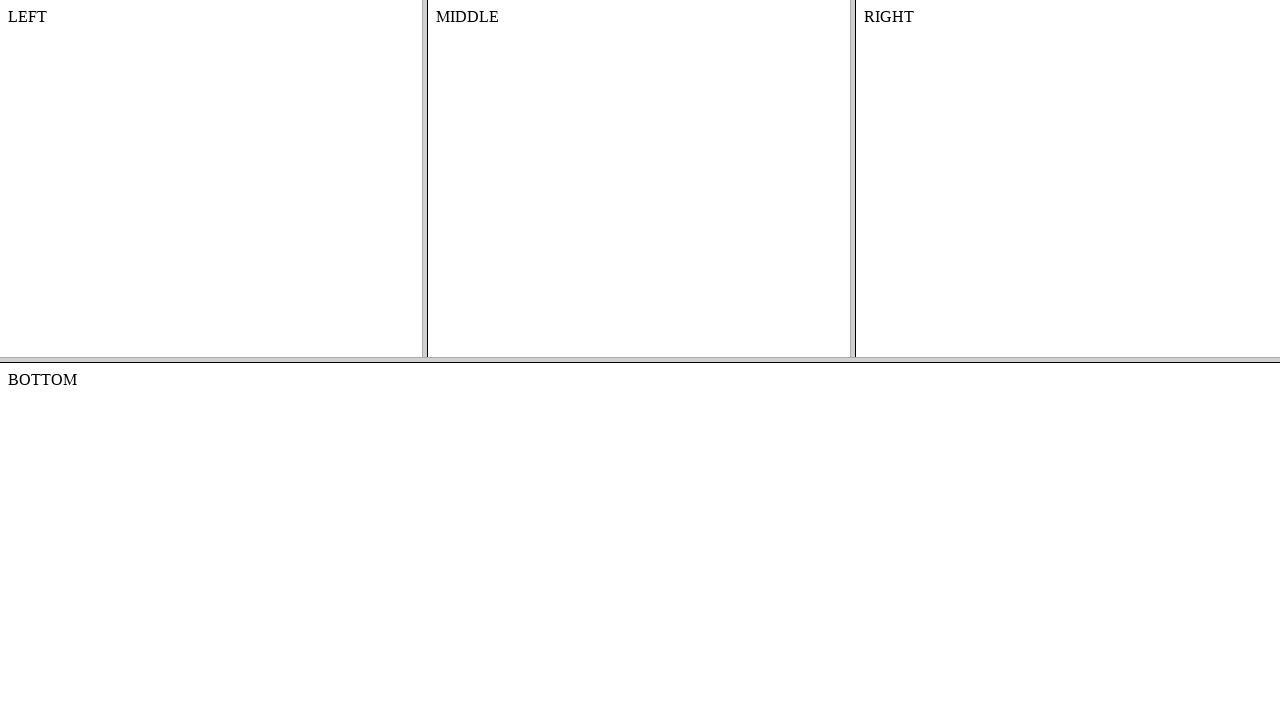

Located the content element in the middle frame
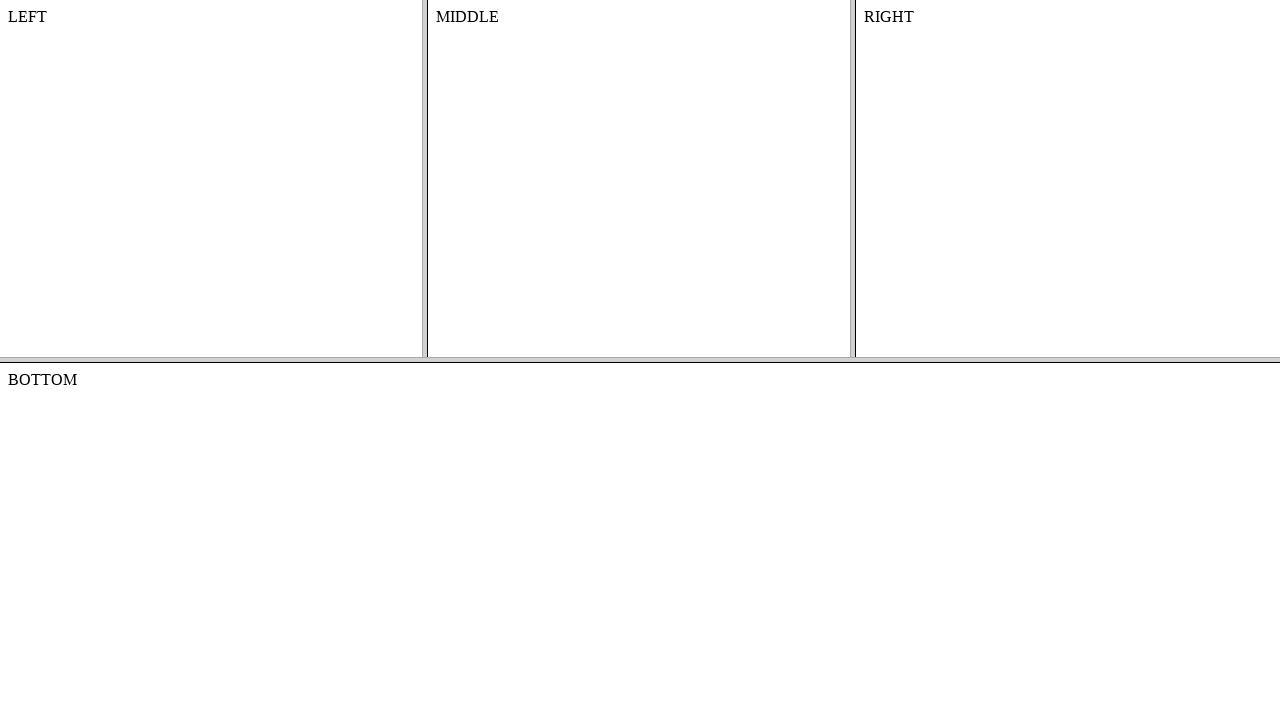

Verified content element is accessible in nested frame
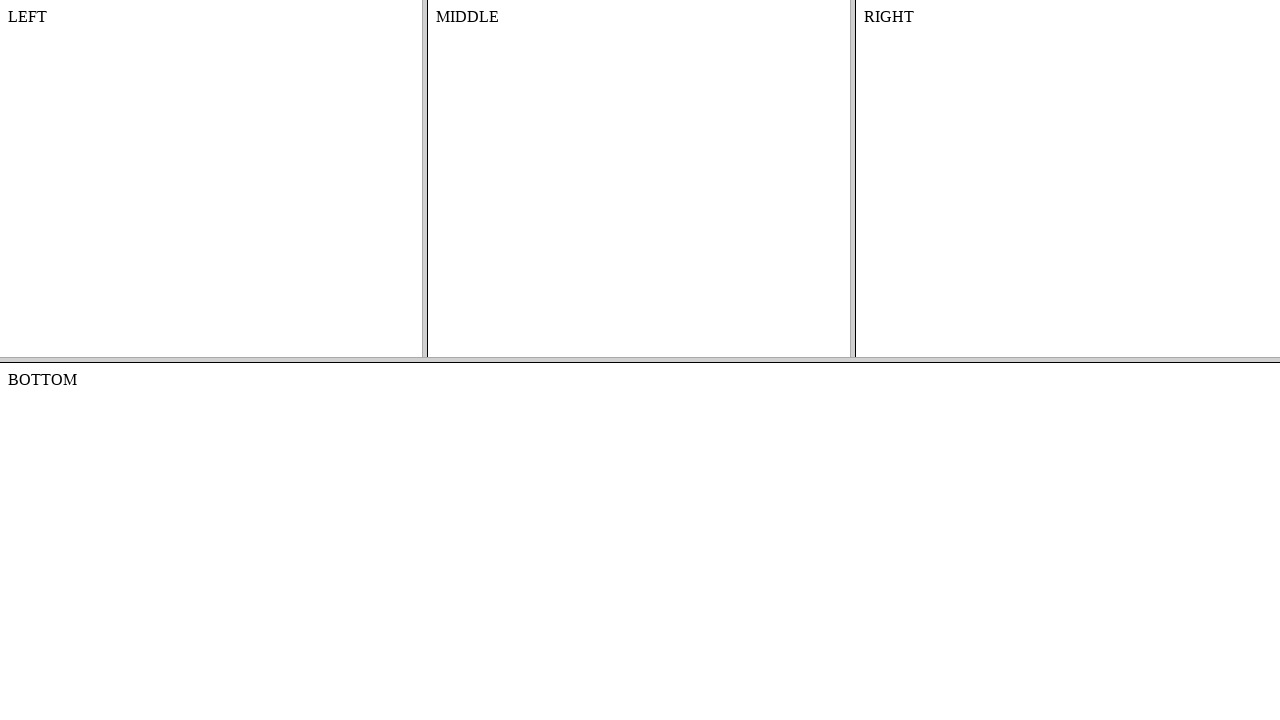

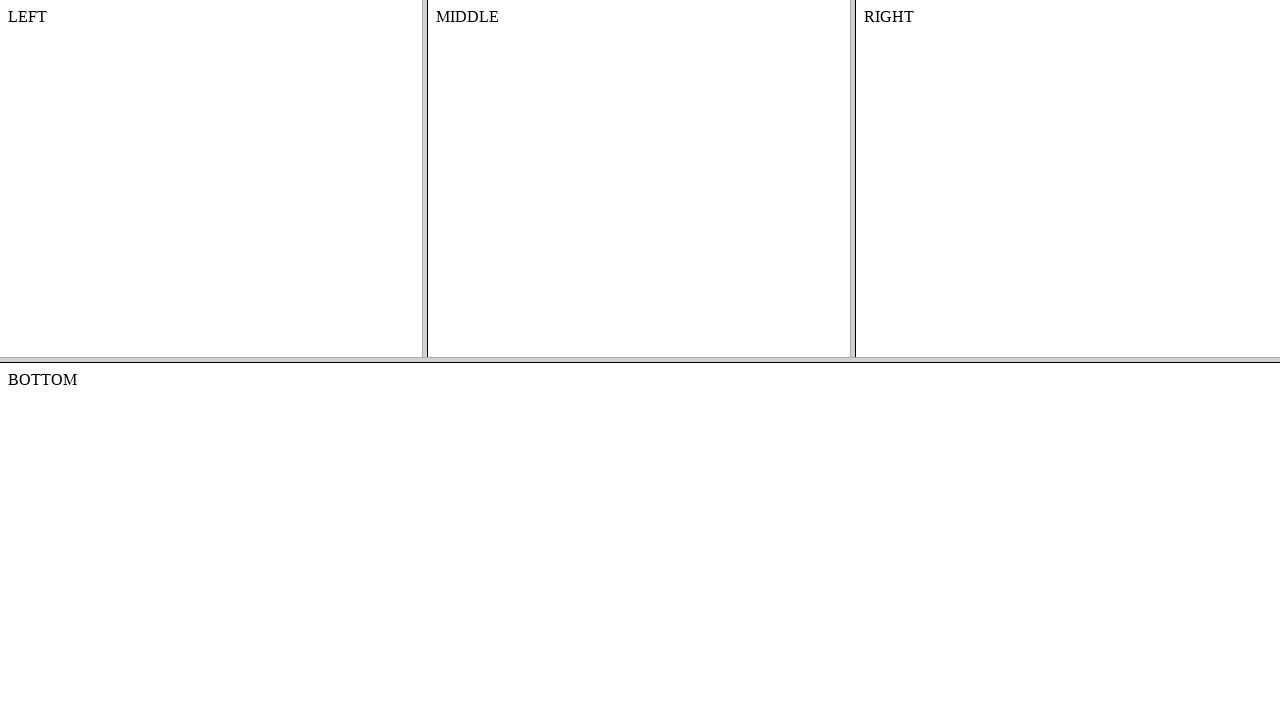